Tests an e-commerce checkout flow by adding specific vegetable items to cart, applying a promo code, and completing the order with country selection

Starting URL: https://rahulshettyacademy.com/seleniumPractise/#/

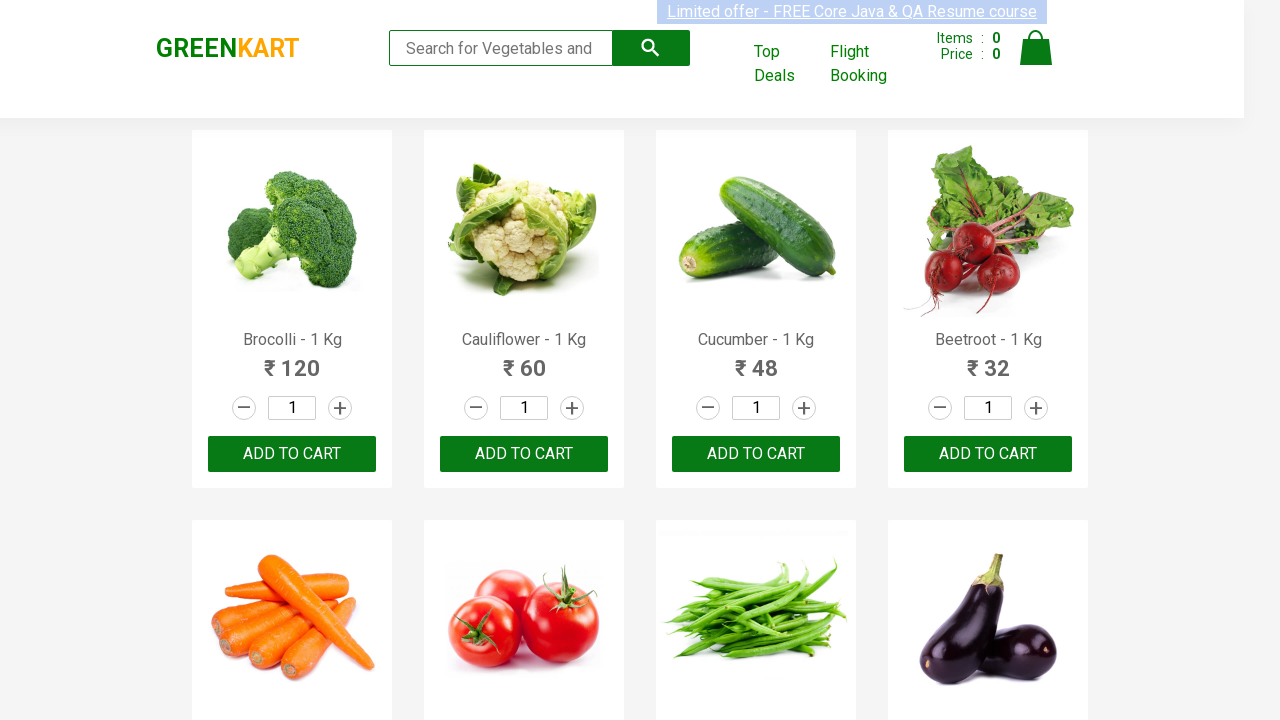

Retrieved all product names from the page
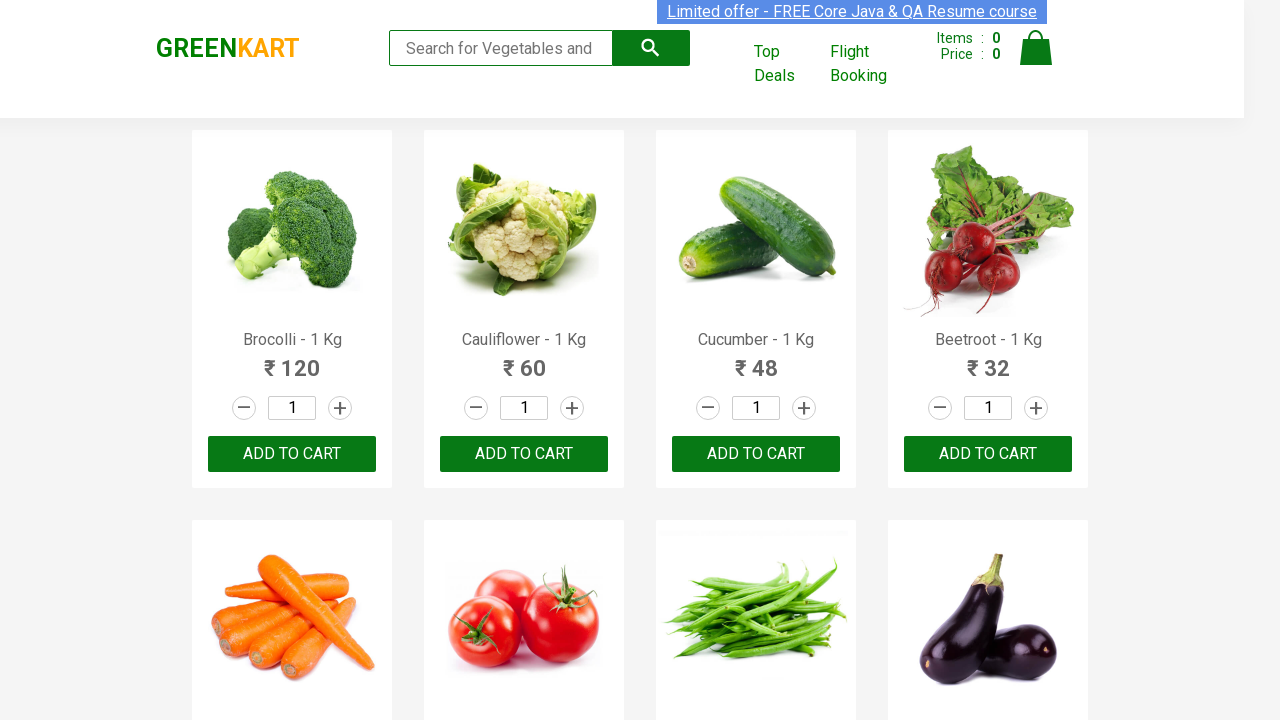

Added 'Brinjal' to cart at (988, 360) on xpath=//div[@class = 'product-action'] >> nth=7
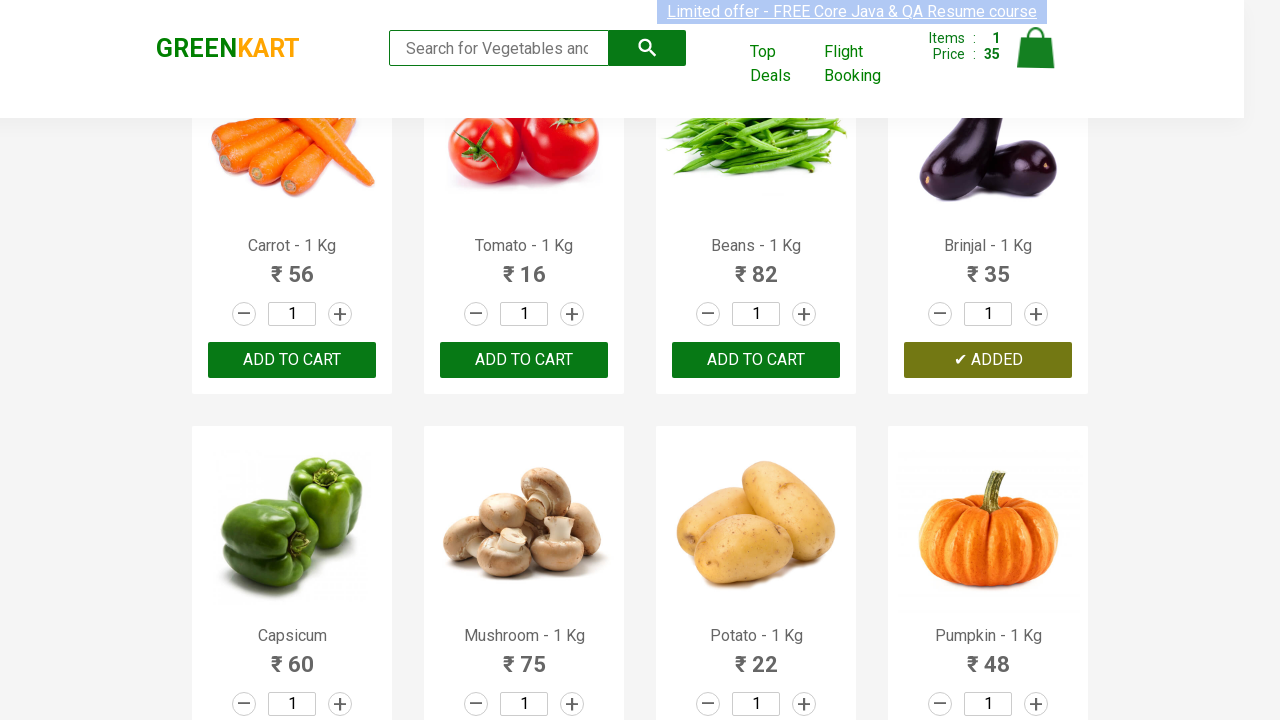

Added 'Mushroom' to cart at (524, 686) on xpath=//div[@class = 'product-action'] >> nth=9
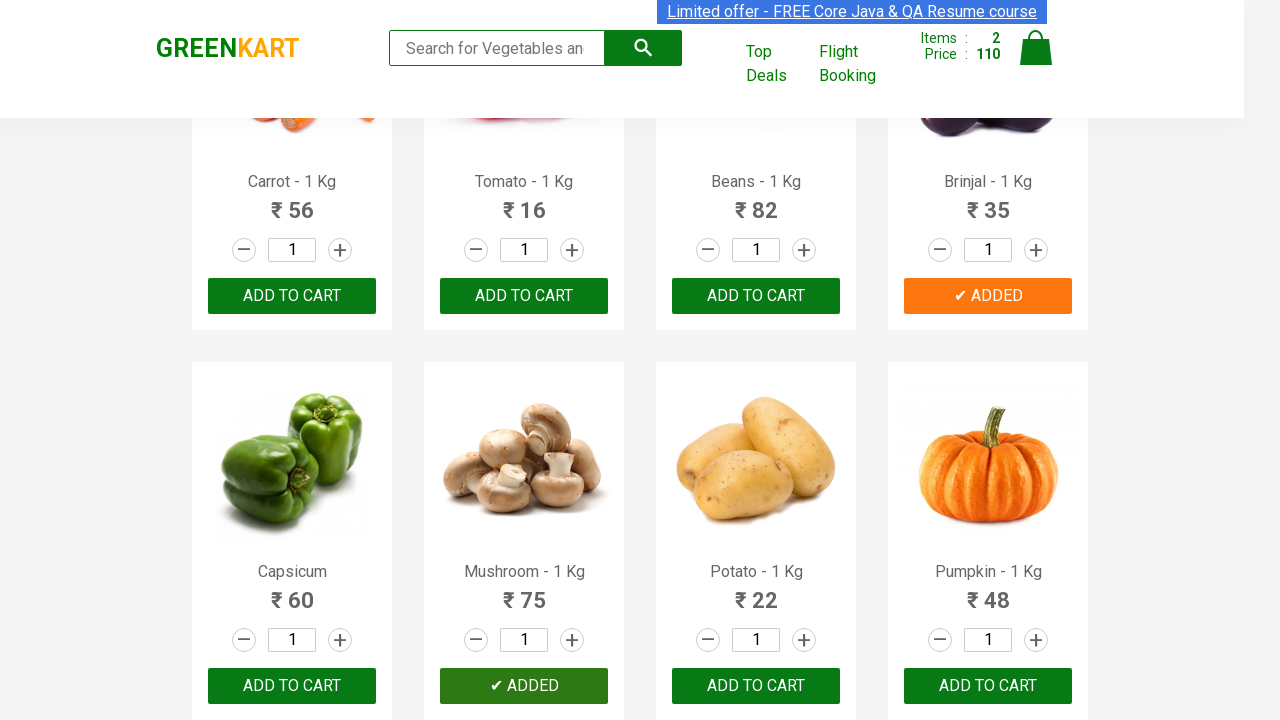

Added 'Raspberry' to cart at (756, 360) on xpath=//div[@class = 'product-action'] >> nth=22
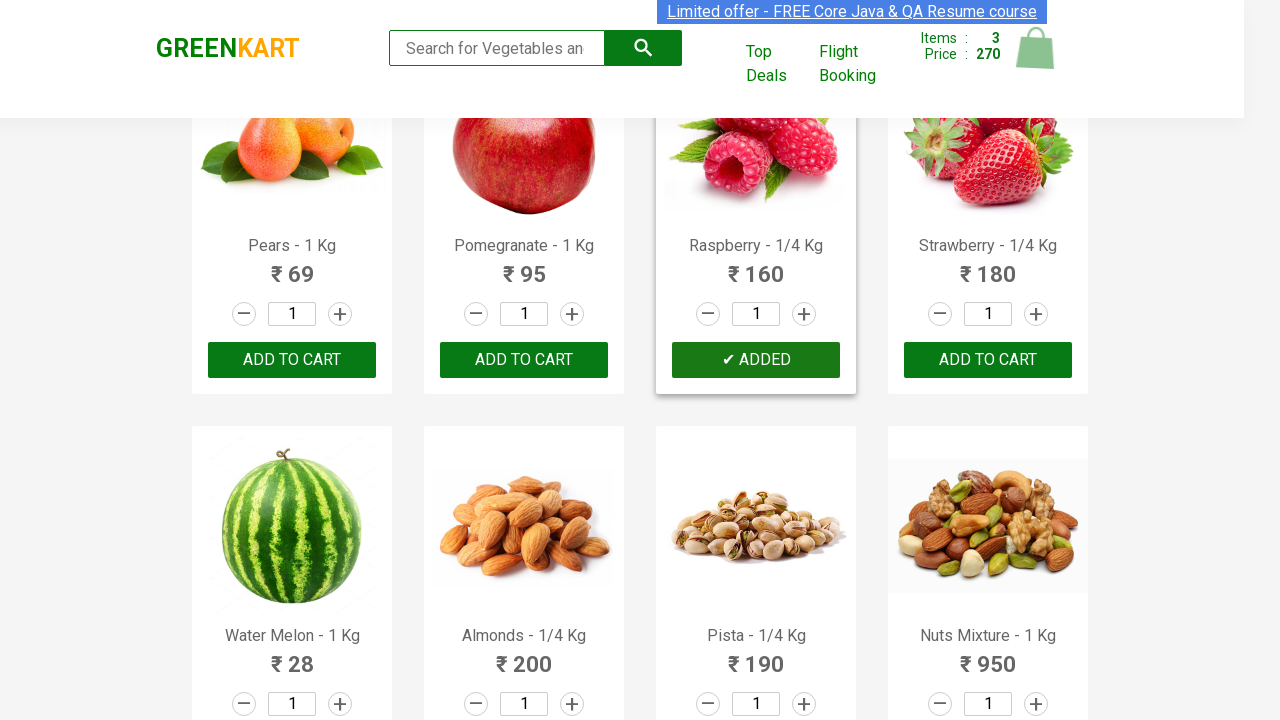

Clicked cart icon to view shopping cart at (1036, 48) on xpath=//img[@alt = 'Cart']
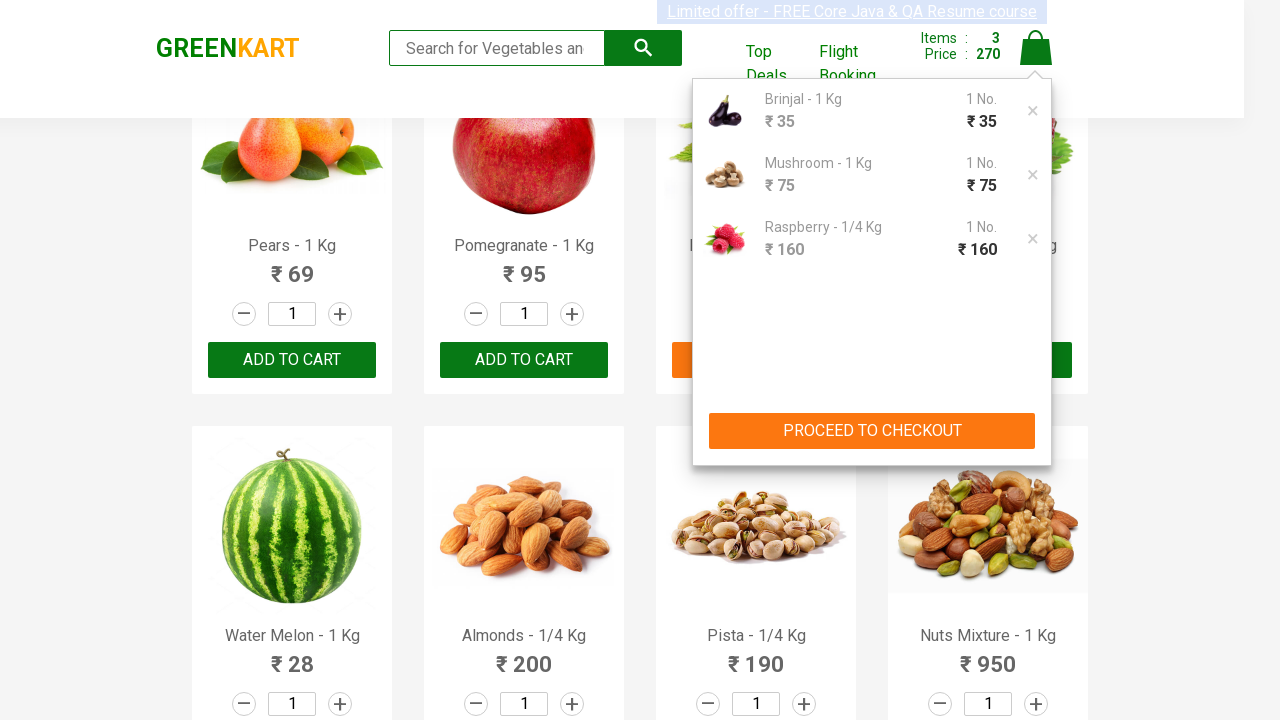

Clicked 'PROCEED TO CHECKOUT' button at (872, 431) on xpath=//button[text() = 'PROCEED TO CHECKOUT']
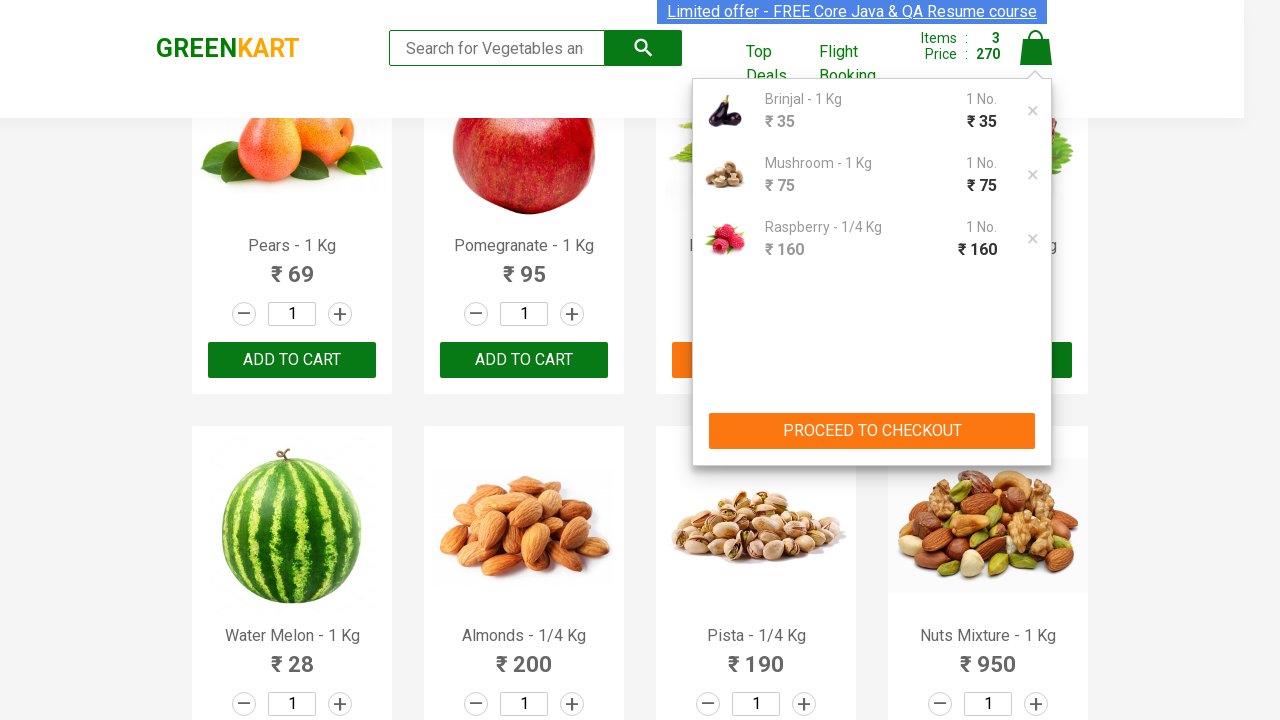

Filled promo code field with 'rahulshettyacademy' on //input[@class = 'promoCode']
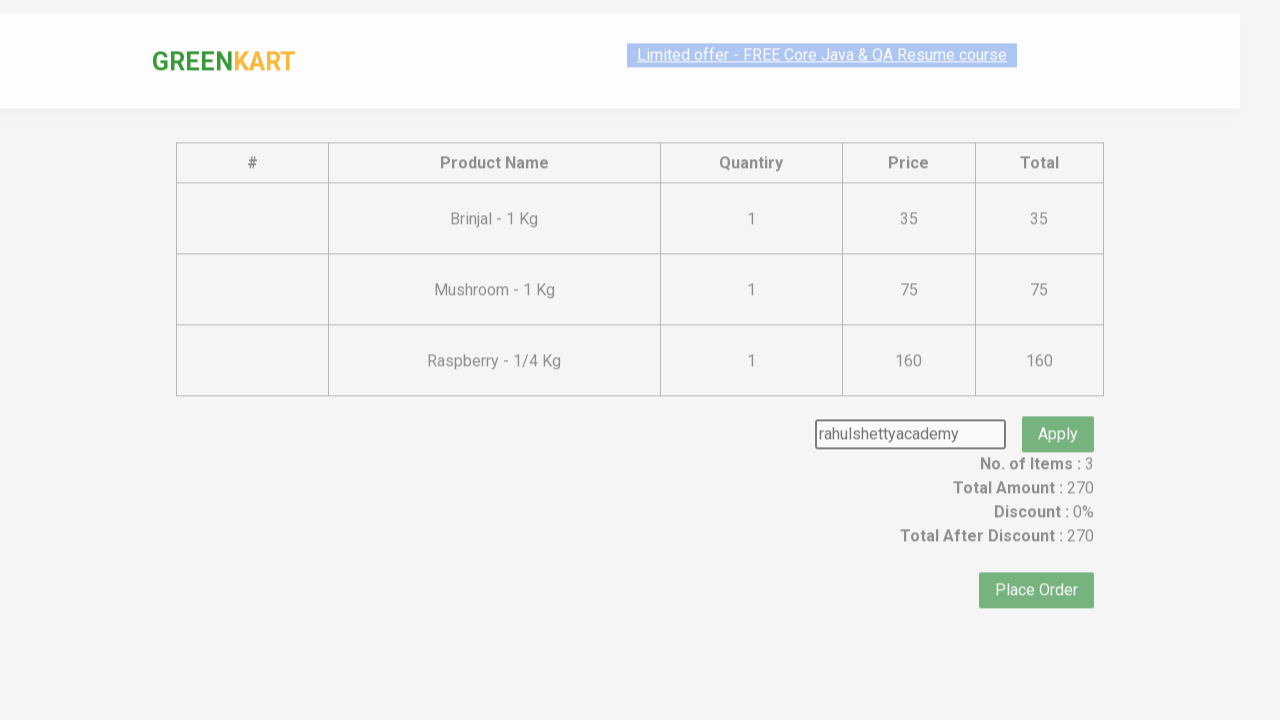

Clicked promo code apply button at (1058, 406) on xpath=//button[@class = 'promoBtn']
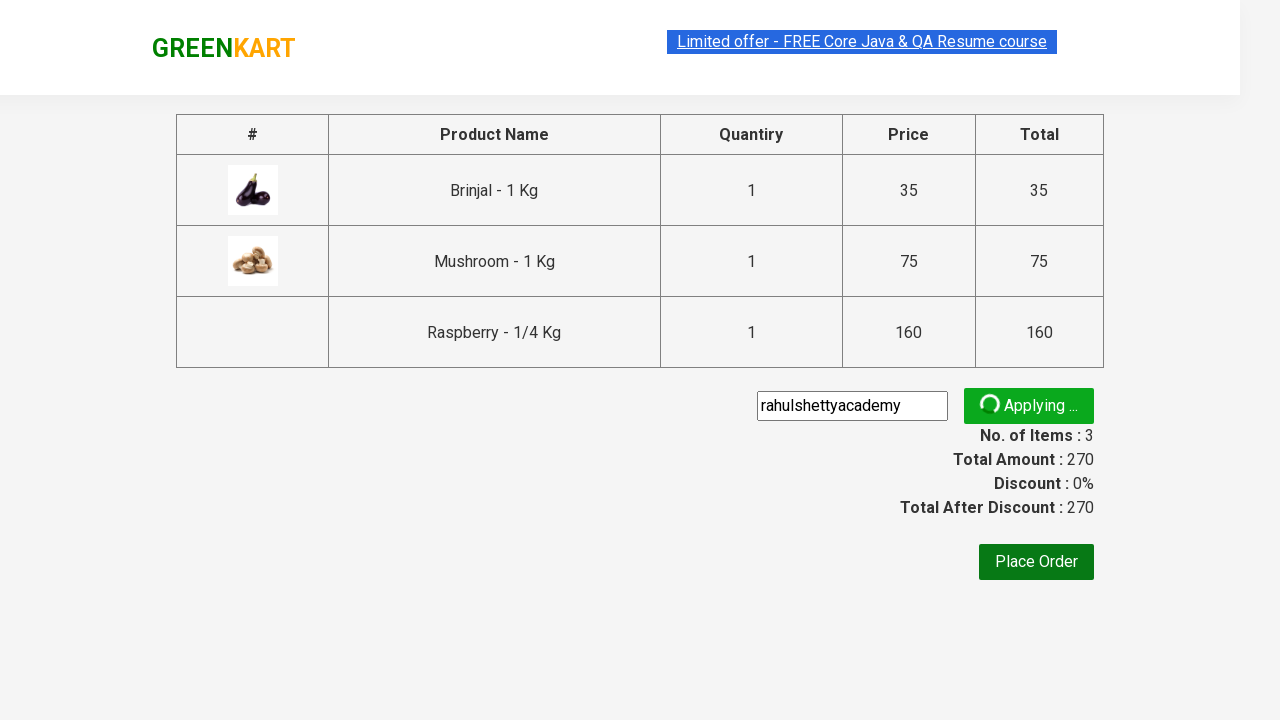

Promo code 'Code applied' confirmation message appeared
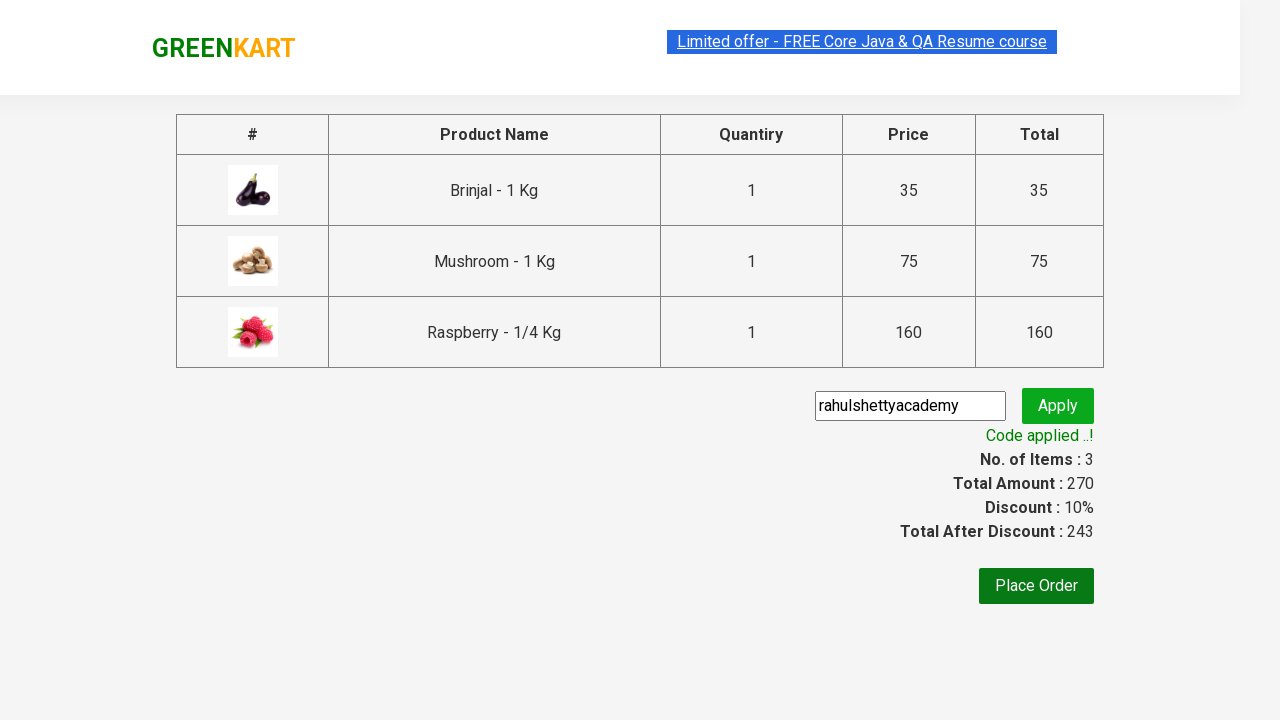

Clicked 'Place Order' button at (1036, 586) on xpath=//button[text() = 'Place Order']
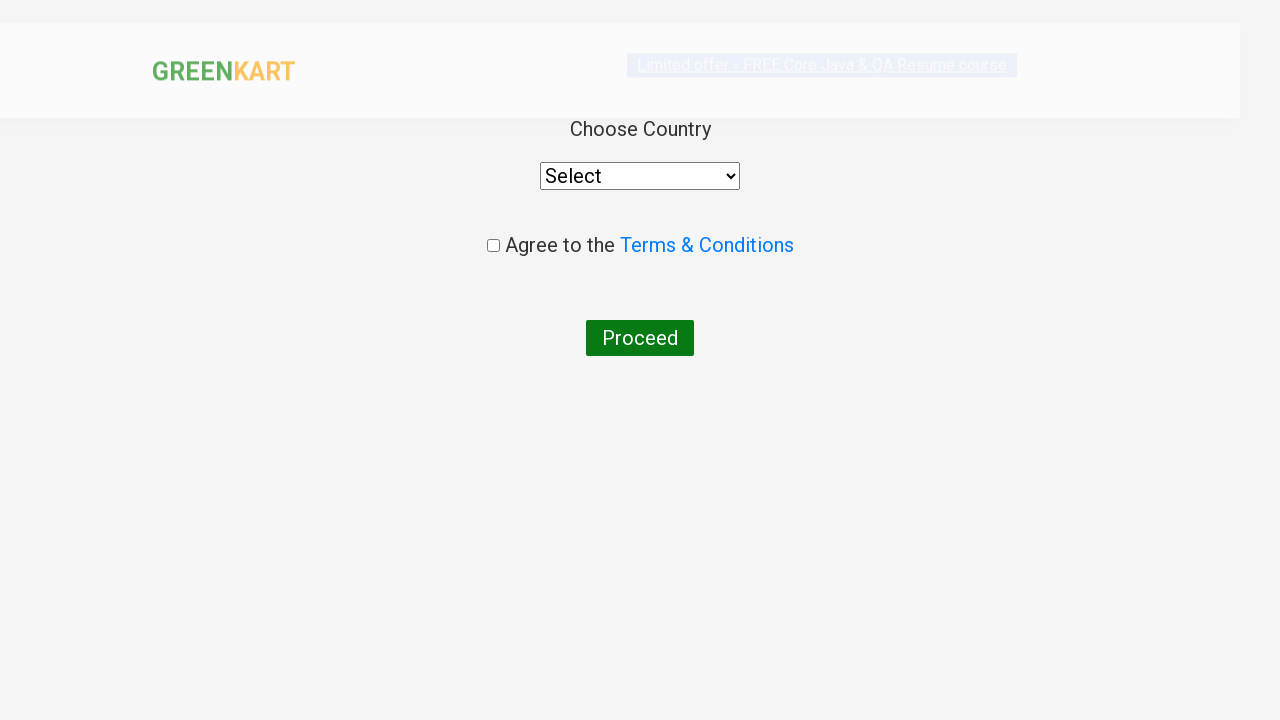

Selected 'Belarus' from country dropdown on select
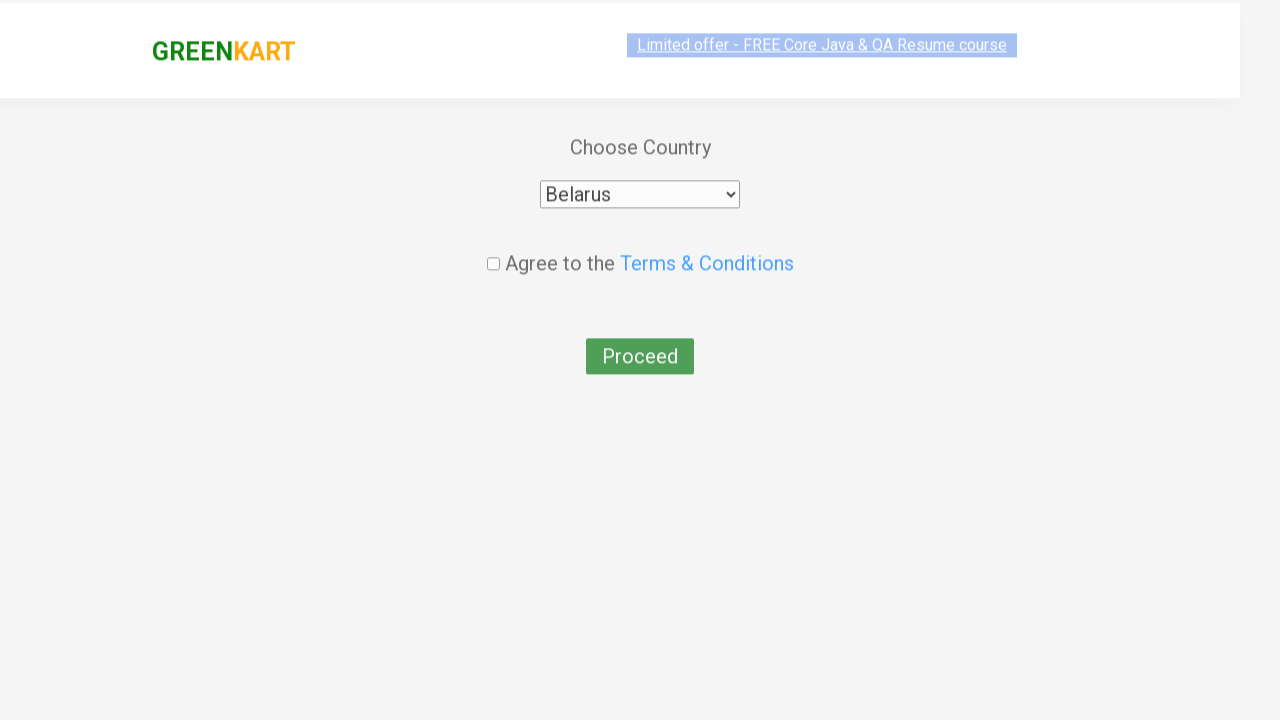

Checked the terms and conditions checkbox at (493, 246) on xpath=//input[@type = 'checkbox']
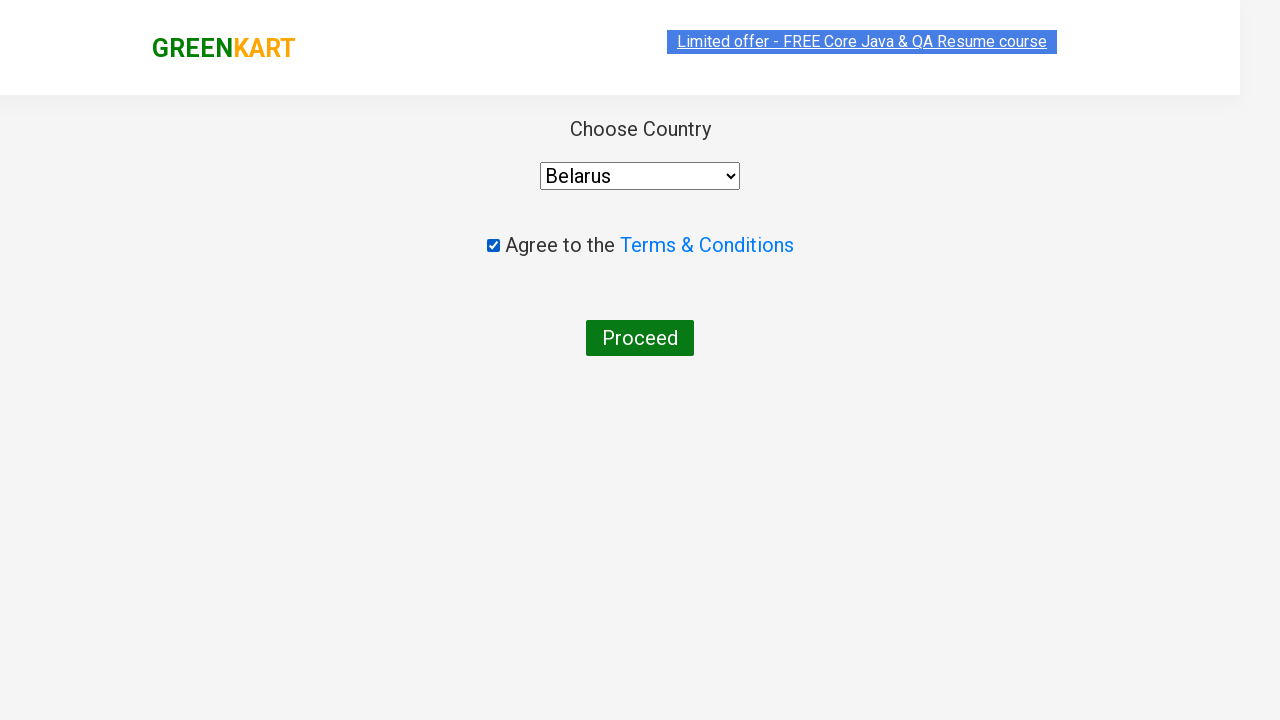

Clicked 'Proceed' button to complete order at (640, 338) on xpath=//button[text() = 'Proceed']
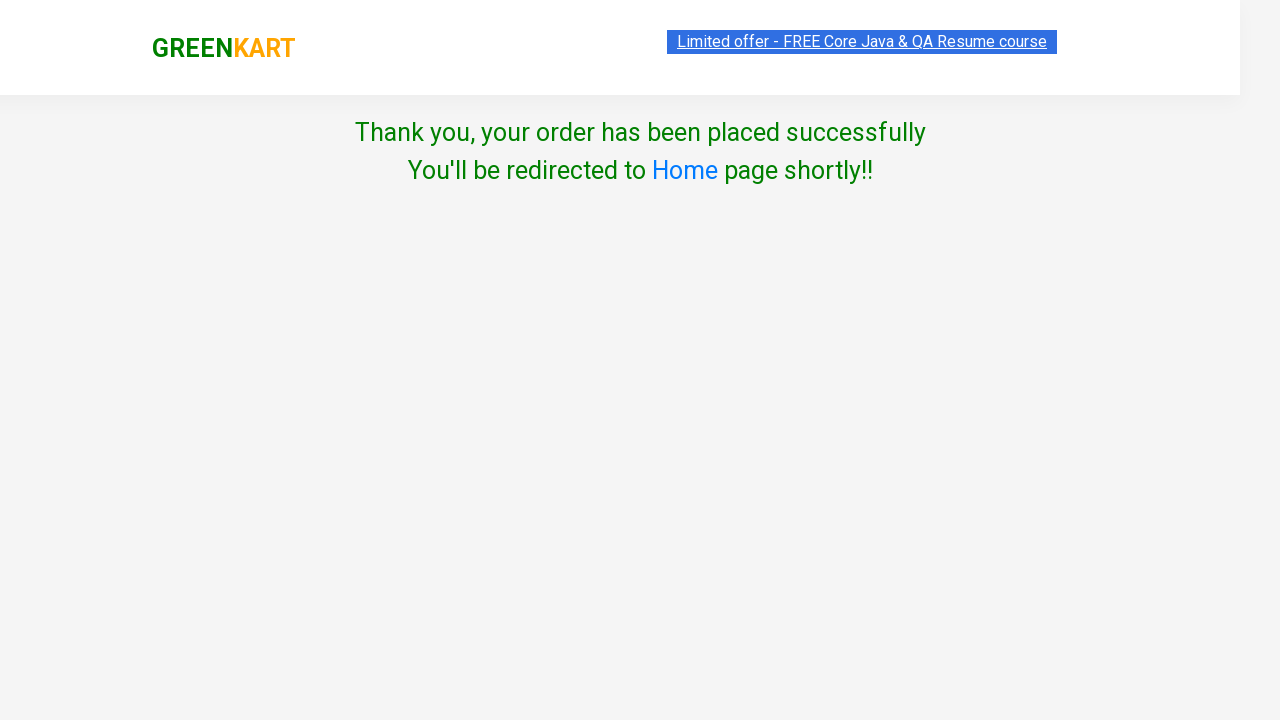

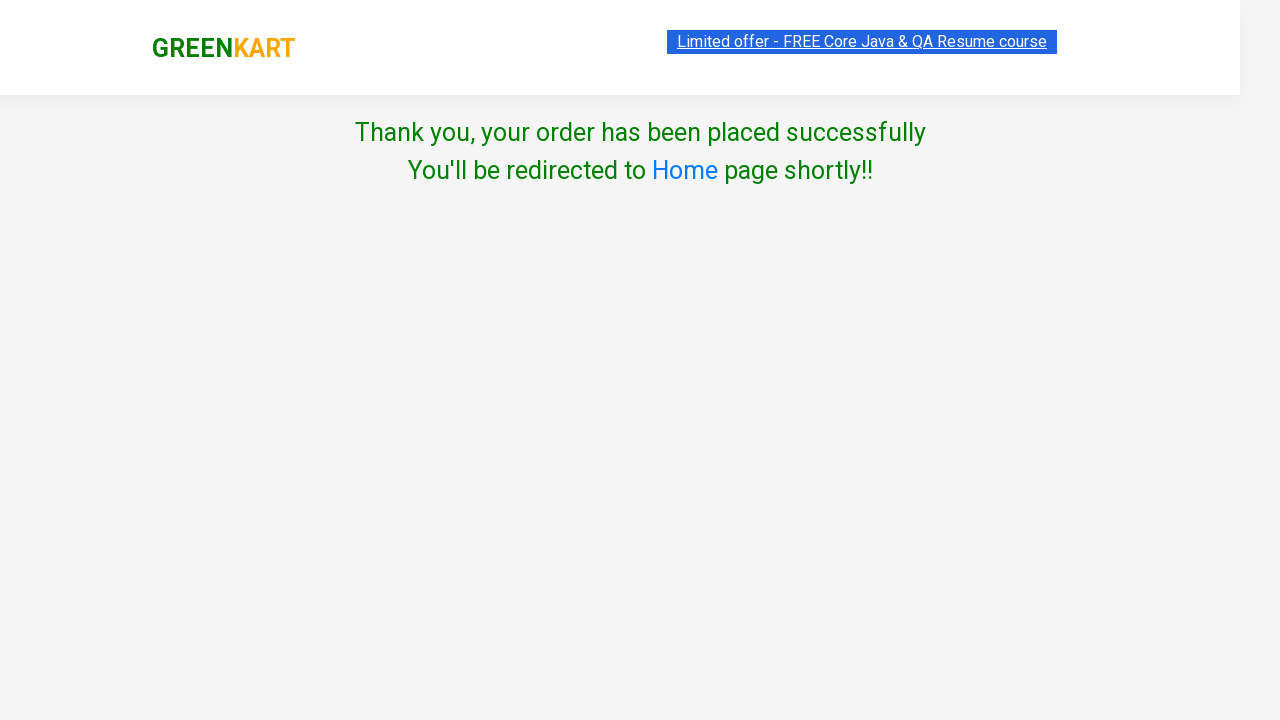